Tests nested frames functionality by navigating to the Nested Frames page, switching into nested iframes, and verifying content within the middle frame

Starting URL: https://the-internet.herokuapp.com/

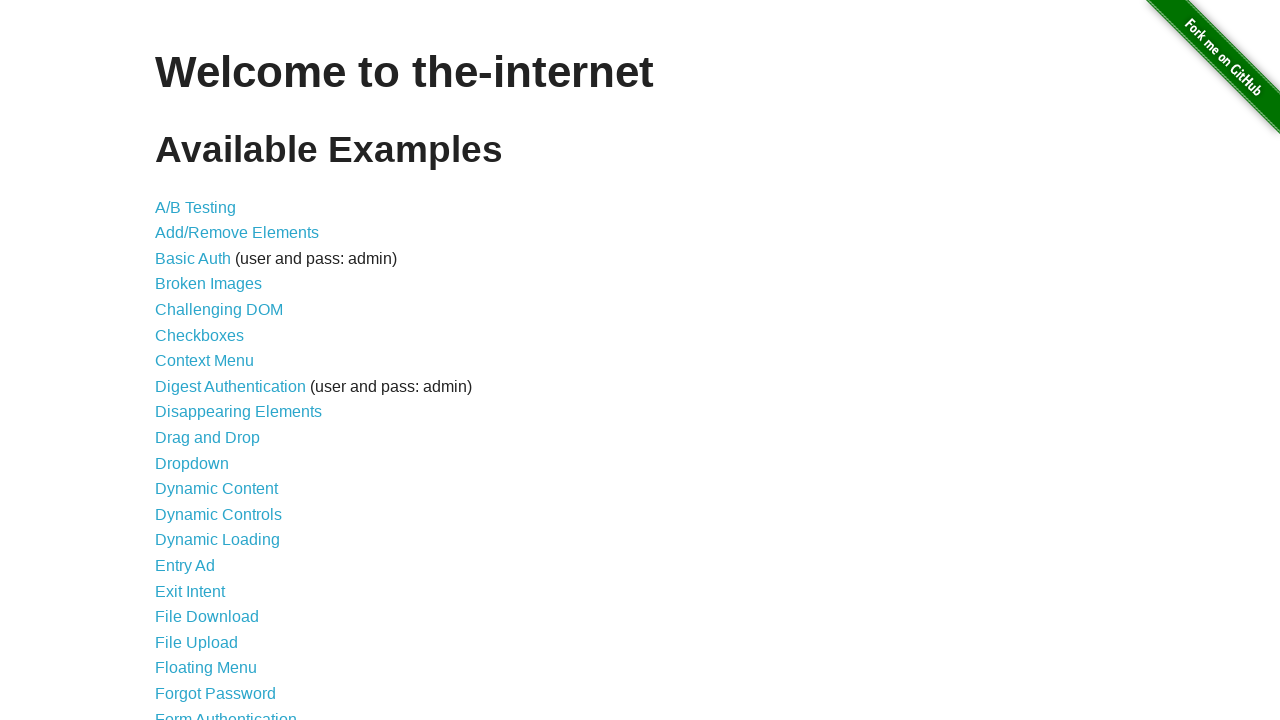

Clicked on the Nested Frames link at (210, 395) on text=Nested Frames
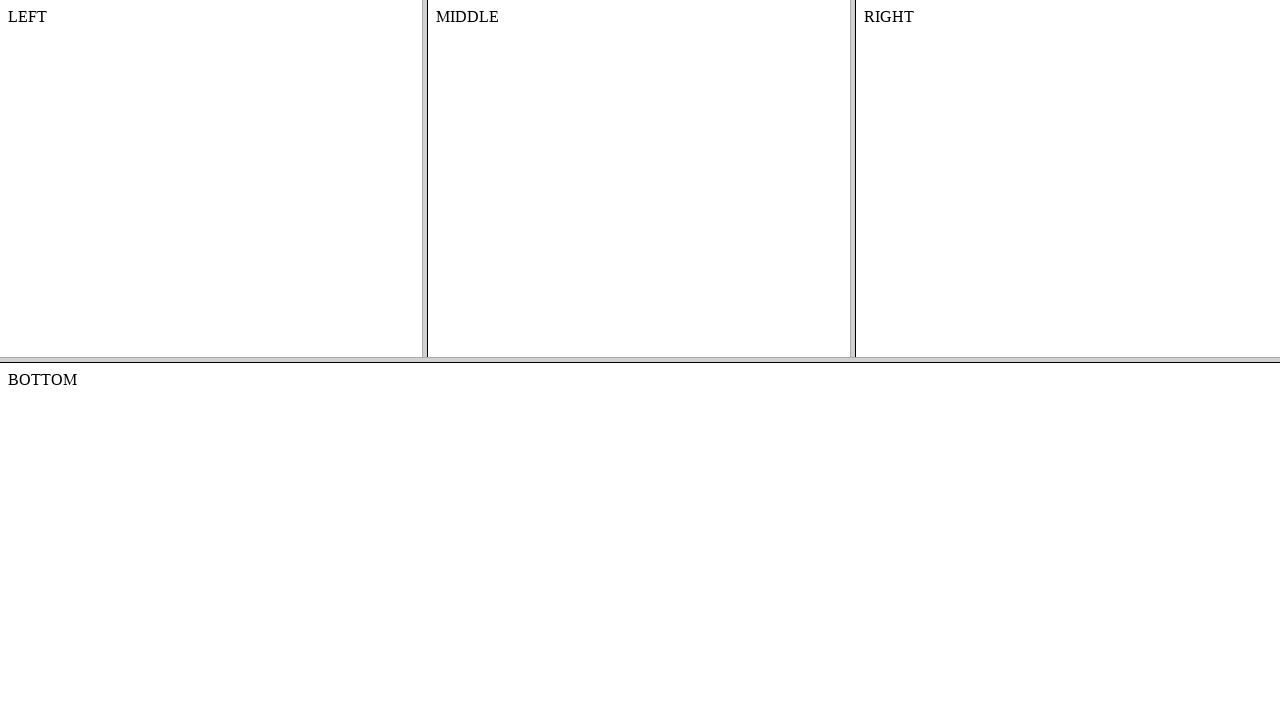

Page loaded successfully (domcontentloaded)
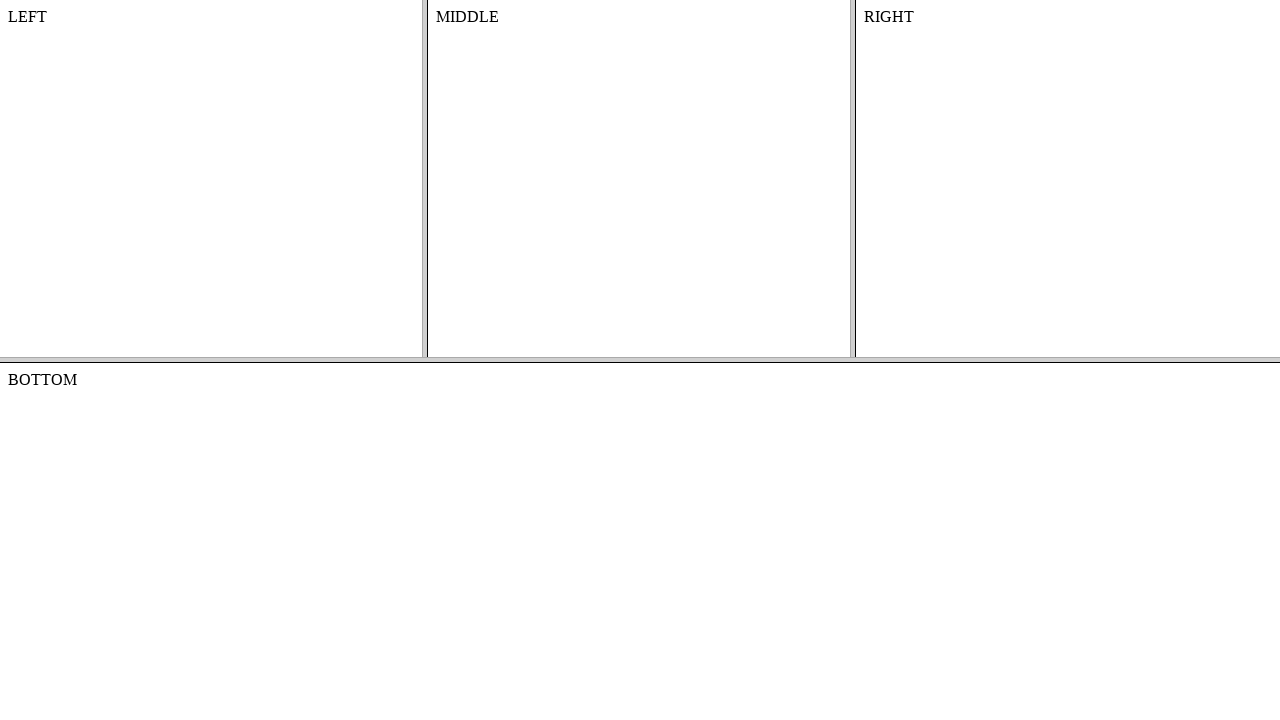

Located and switched to top frame
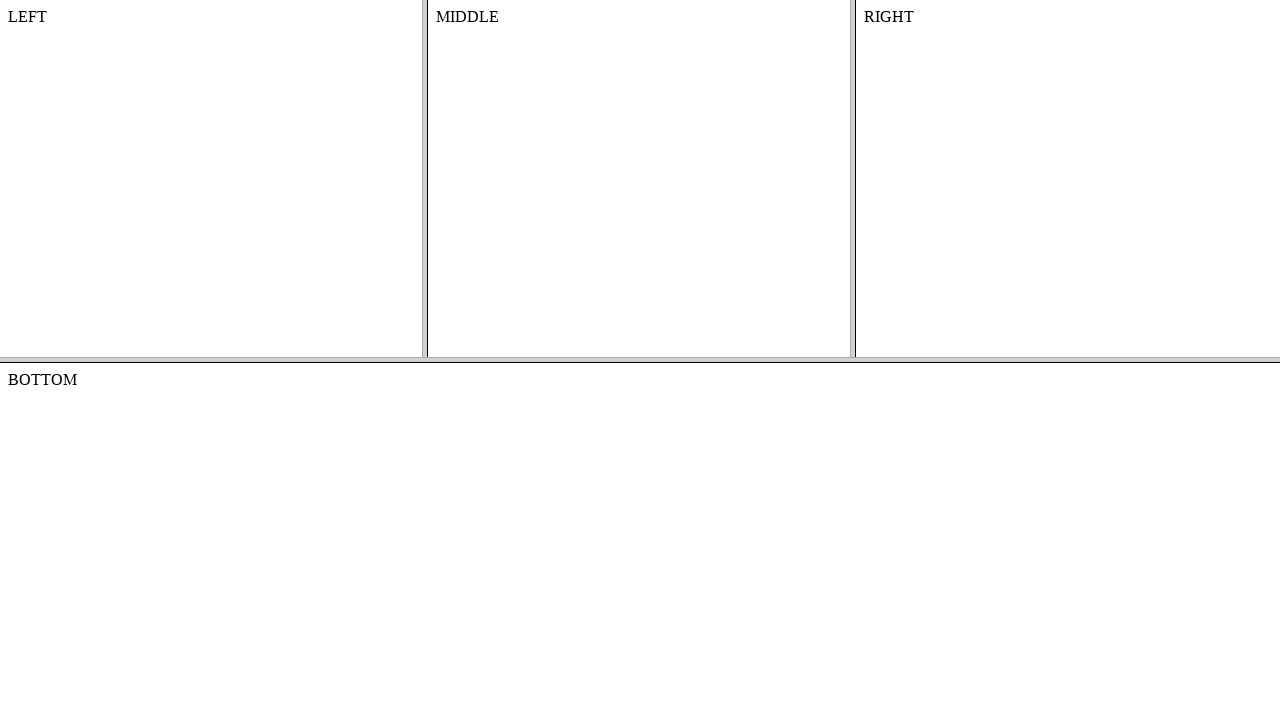

Located and switched to middle frame within top frame
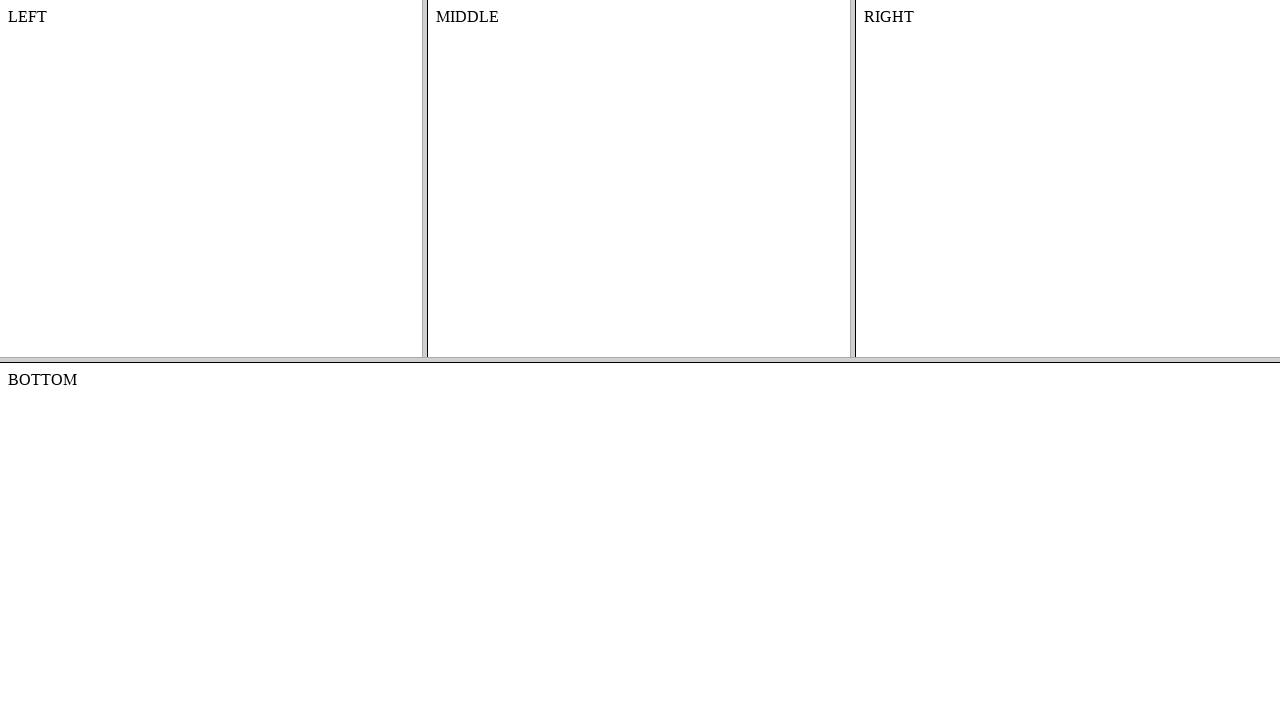

Verified that content element exists in the middle frame
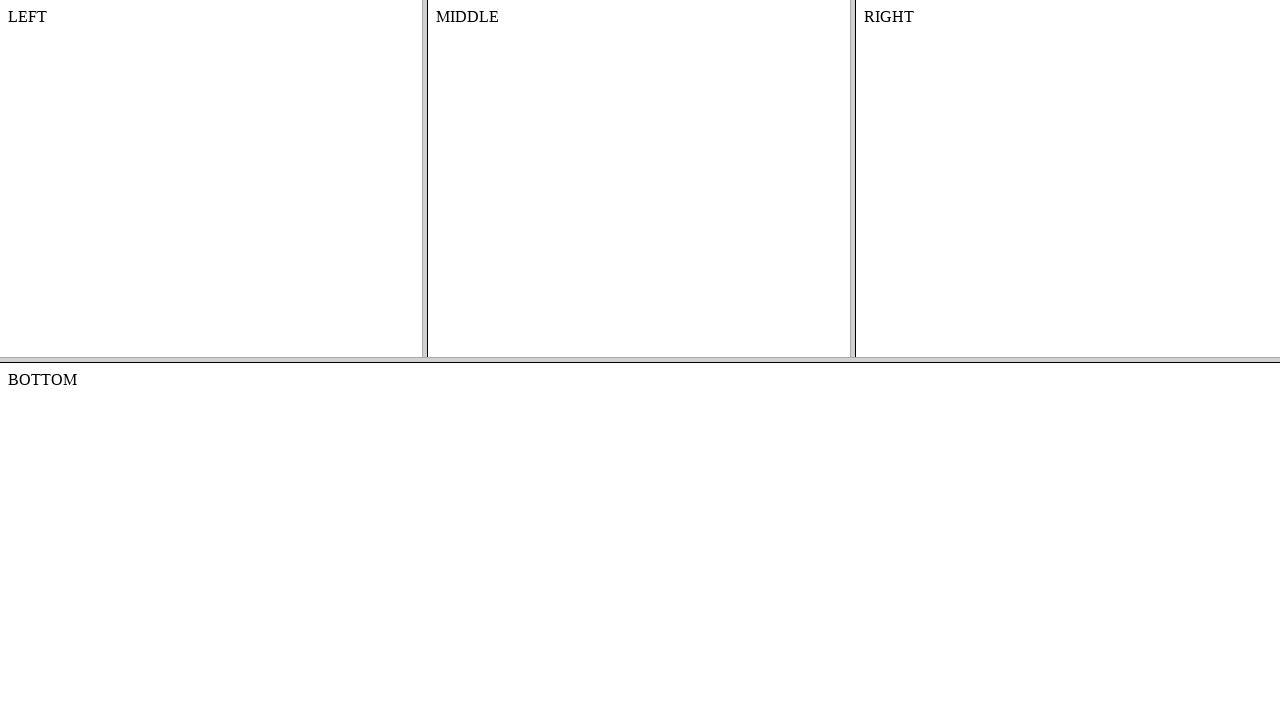

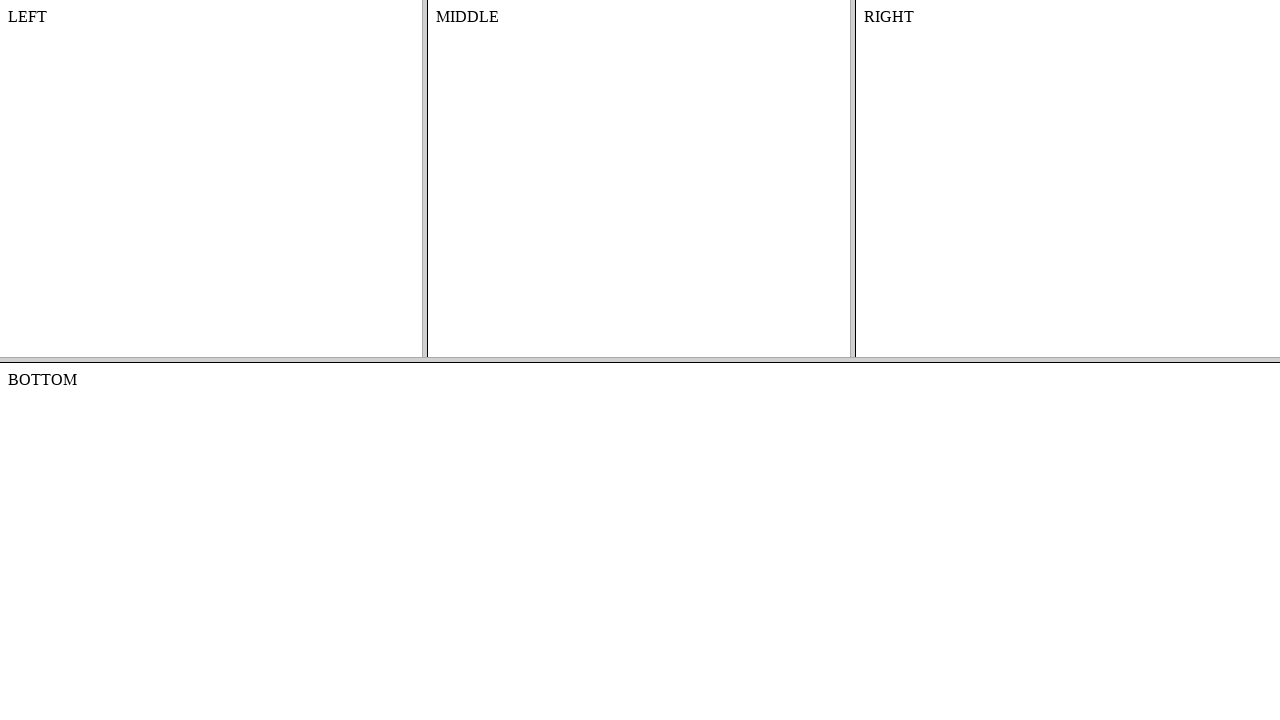